Tests the jQuery UI selectable functionality by control-clicking multiple list items to select them within the demo iframe

Starting URL: https://jqueryui.com/selectable/

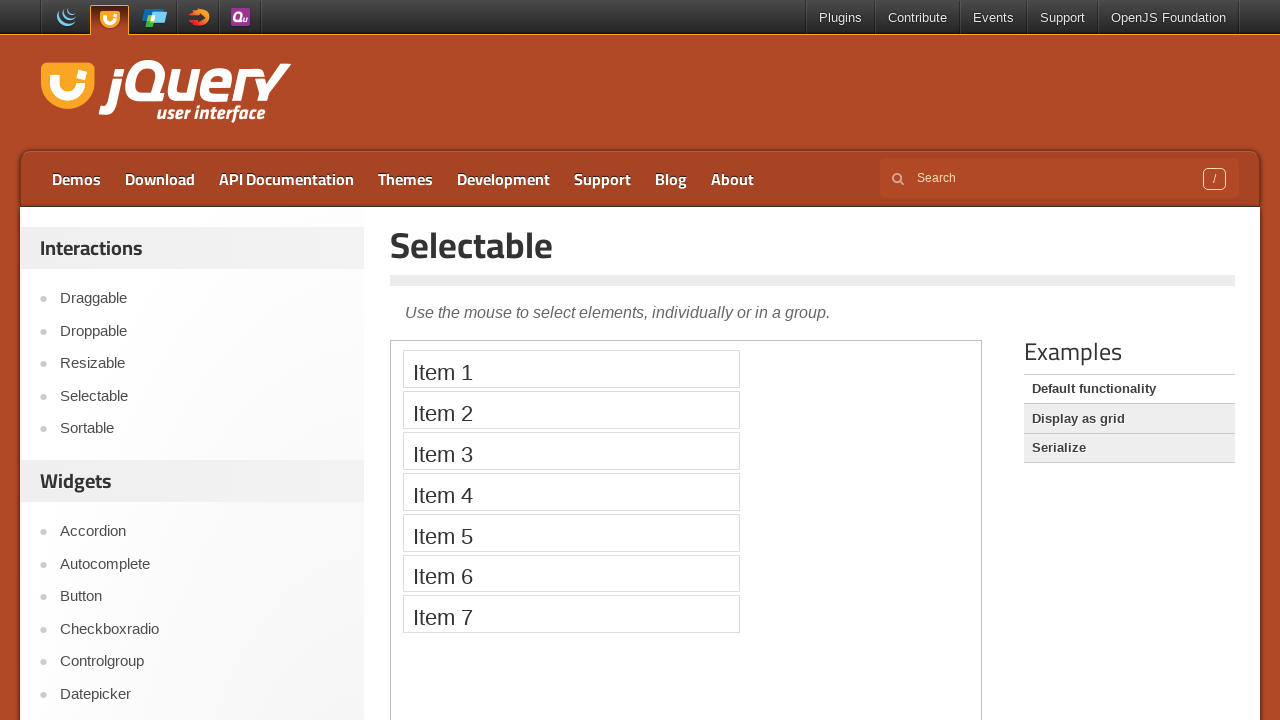

Located demo iframe for jQuery UI selectable
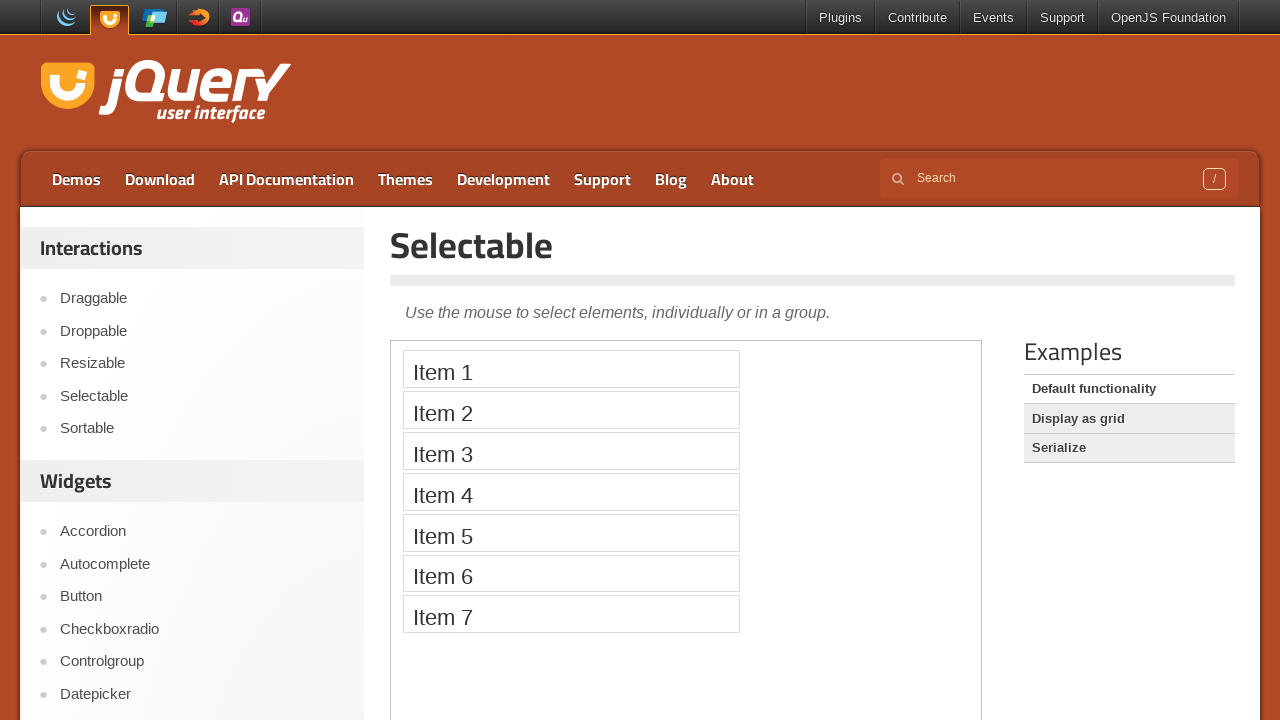

Clicked Item 1 to select it at (571, 369) on iframe.demo-frame >> internal:control=enter-frame >> li:has-text('Item 1')
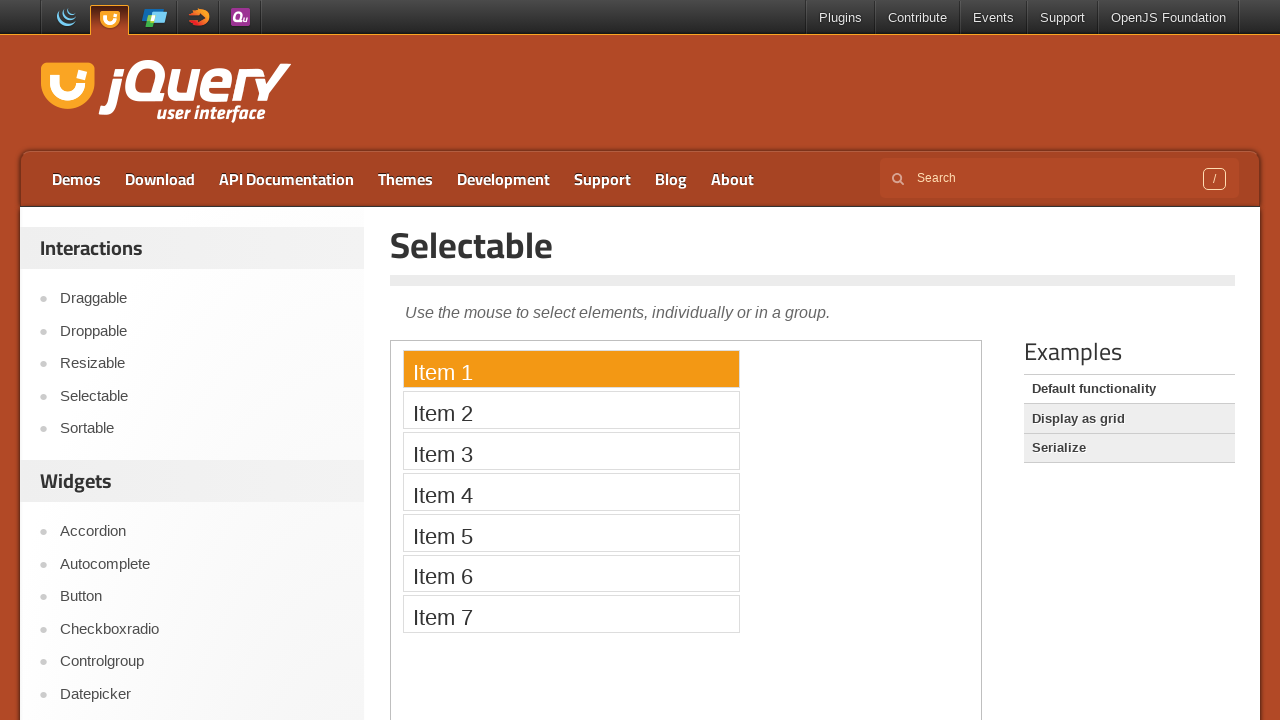

Control-clicked Item 3 to add it to the selection at (571, 451) on iframe.demo-frame >> internal:control=enter-frame >> li:has-text('Item 3')
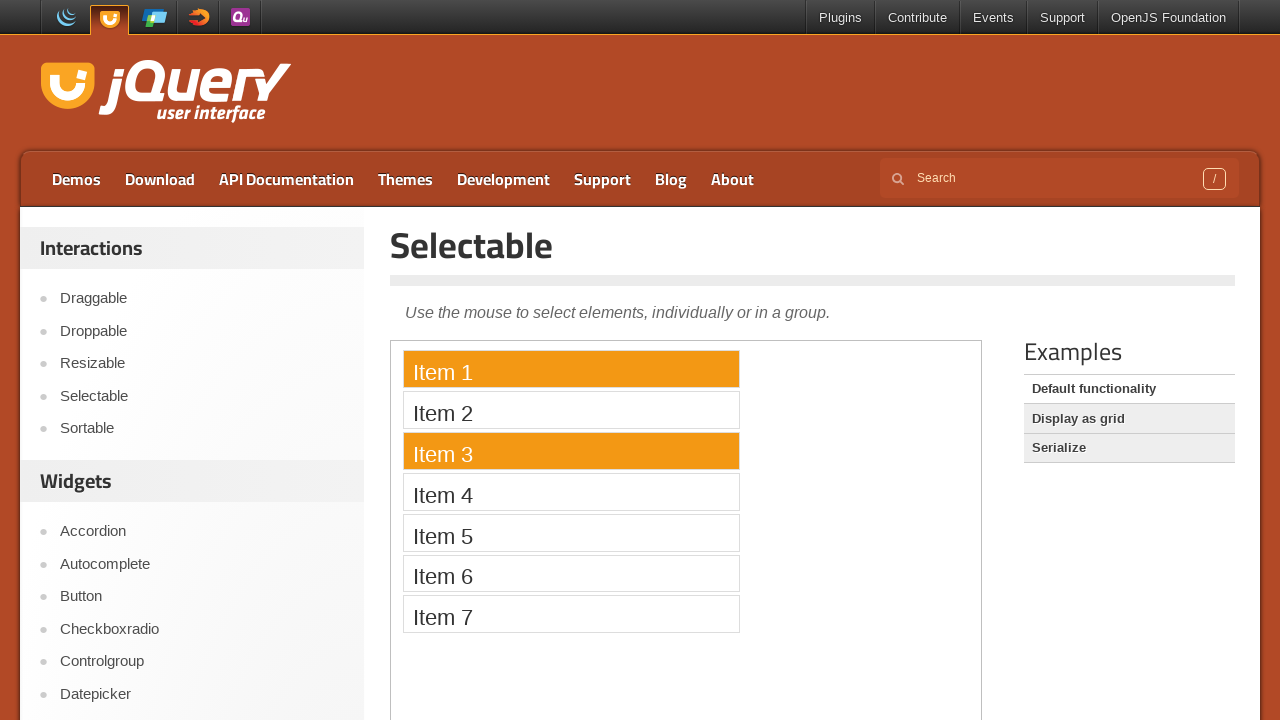

Control-clicked Item 5 to add it to the selection at (571, 532) on iframe.demo-frame >> internal:control=enter-frame >> li:has-text('Item 5')
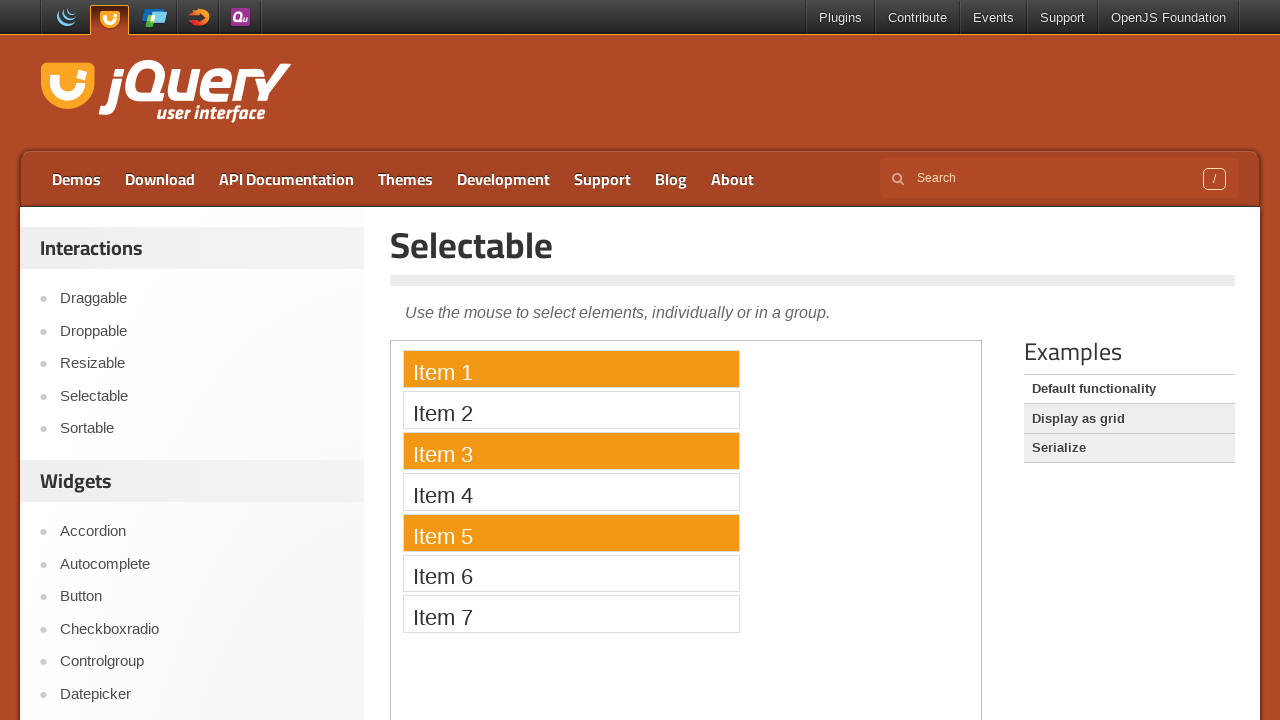

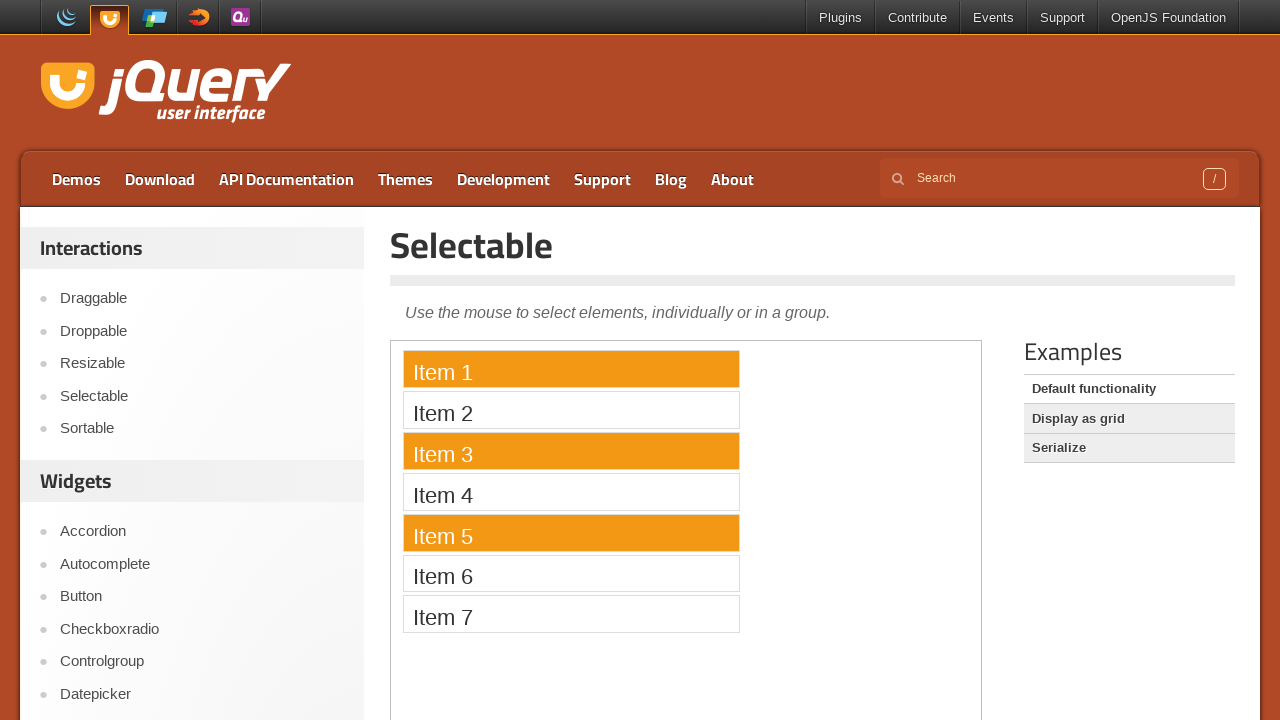